Navigates to W3Schools HTML tables page and verifies that links are present on the page

Starting URL: https://www.w3schools.com/html/html_tables.asp

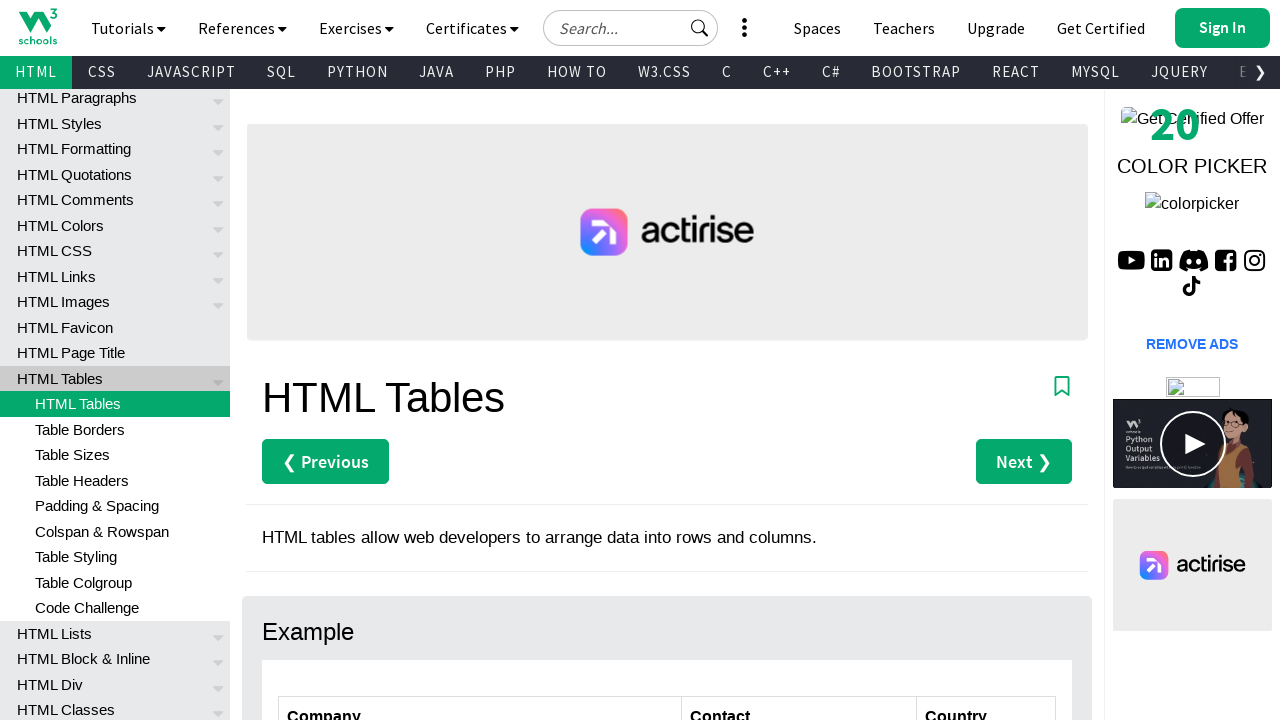

Navigated to W3Schools HTML tables page
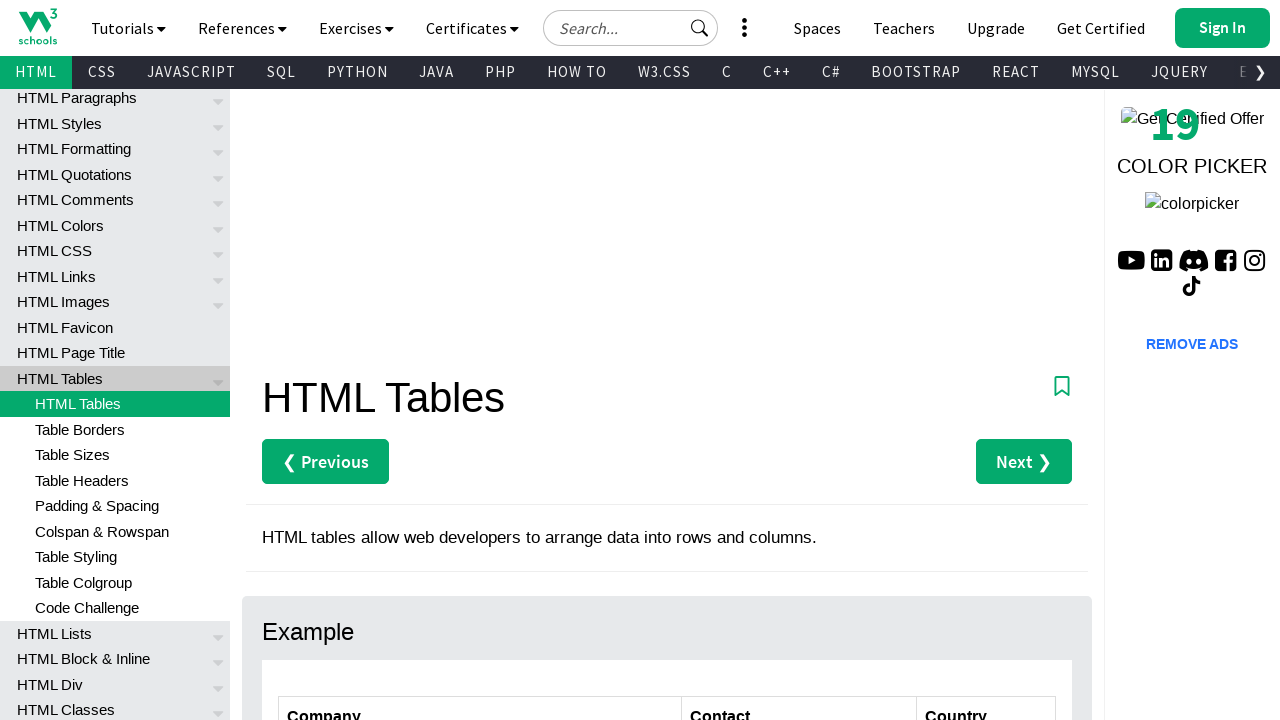

Waited for links to be present on the page
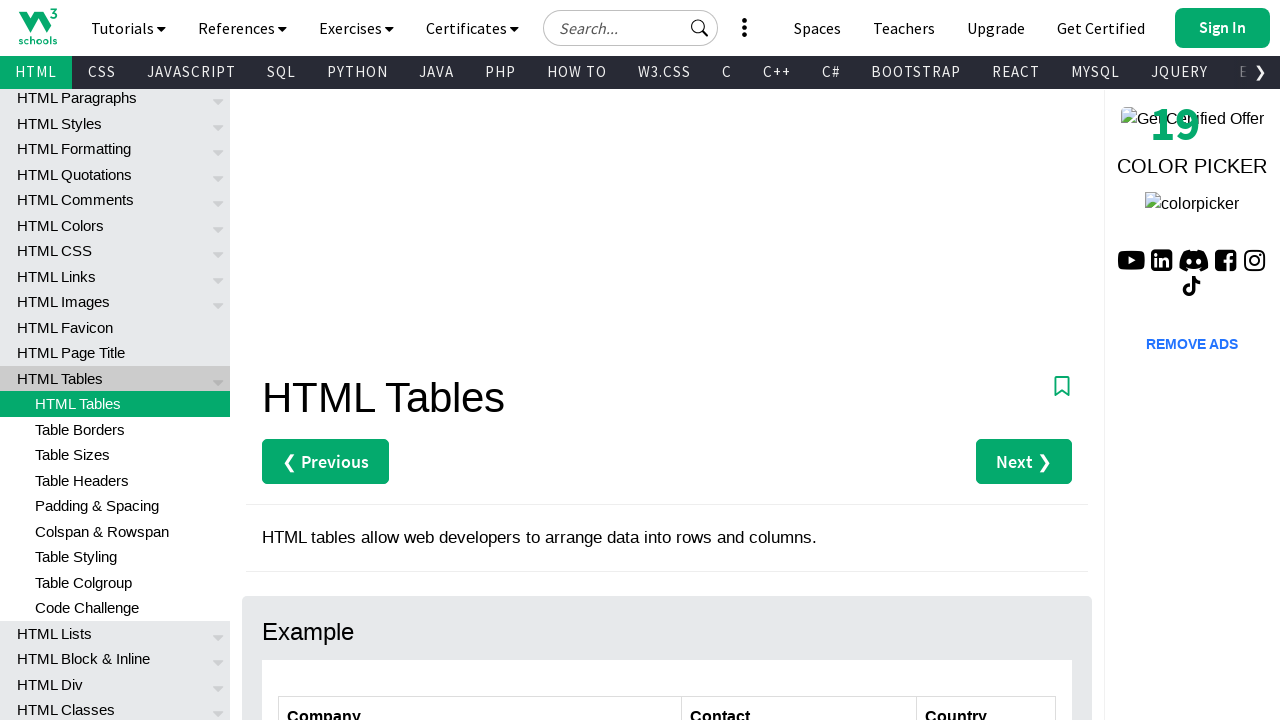

Found 922 links on the page
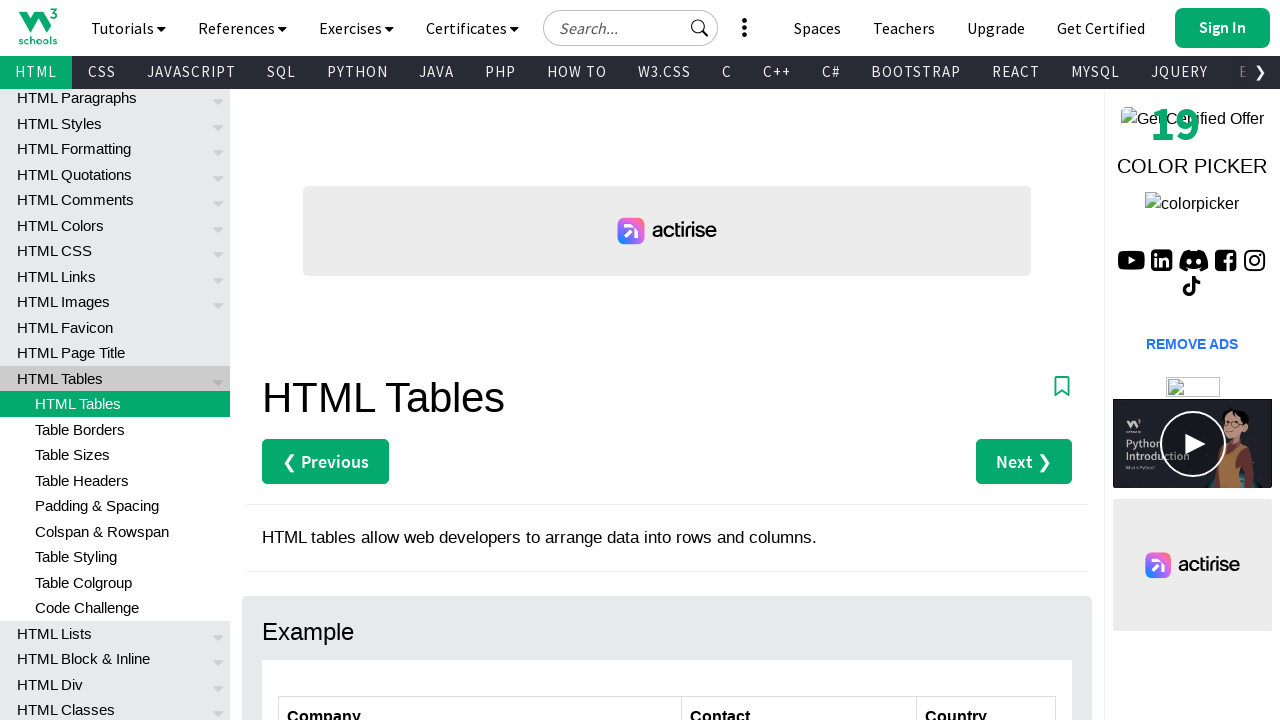

Verified that links are present on the page
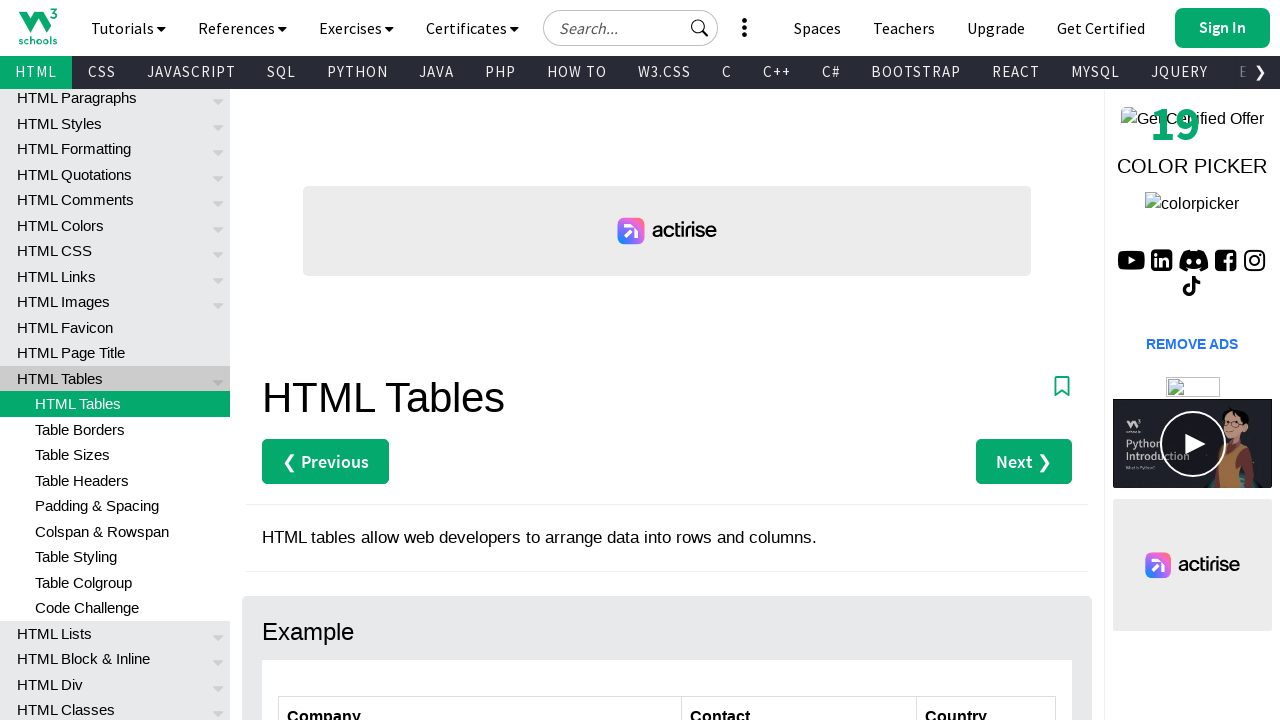

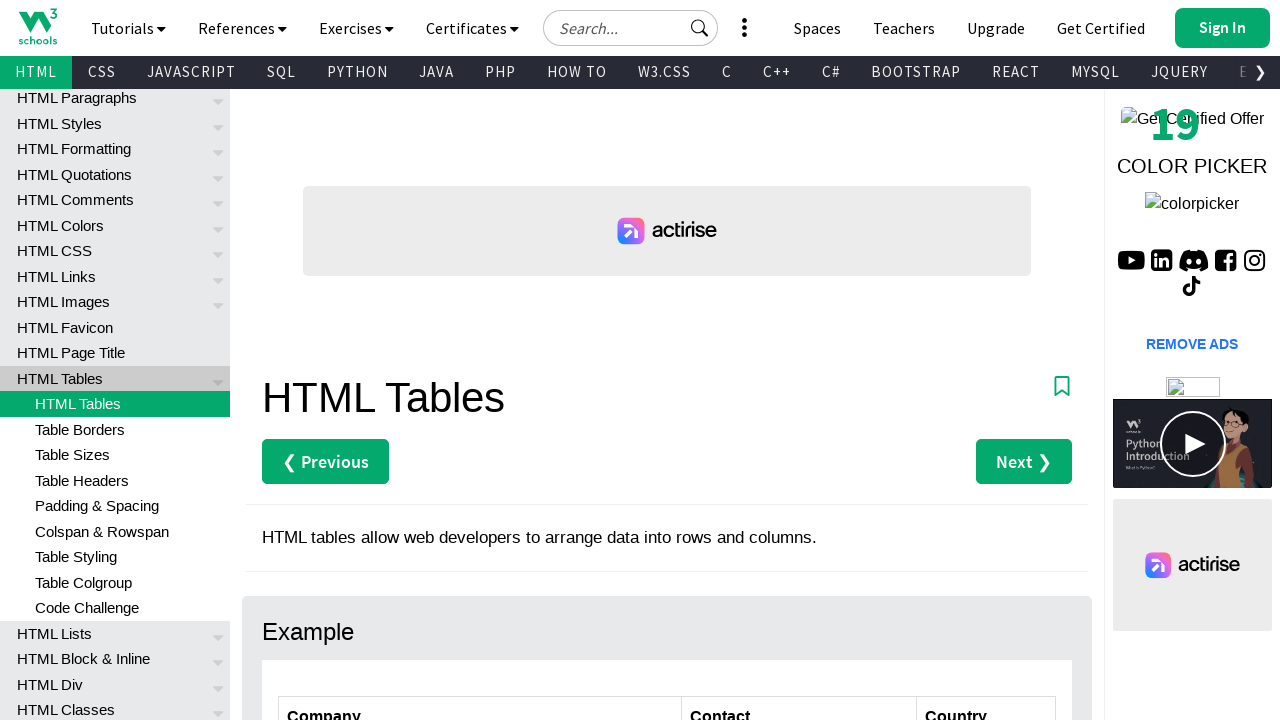